Tests opening a new tab by clicking a YouTube link and handling the new tab

Starting URL: https://codenboxautomationlab.com/practice/

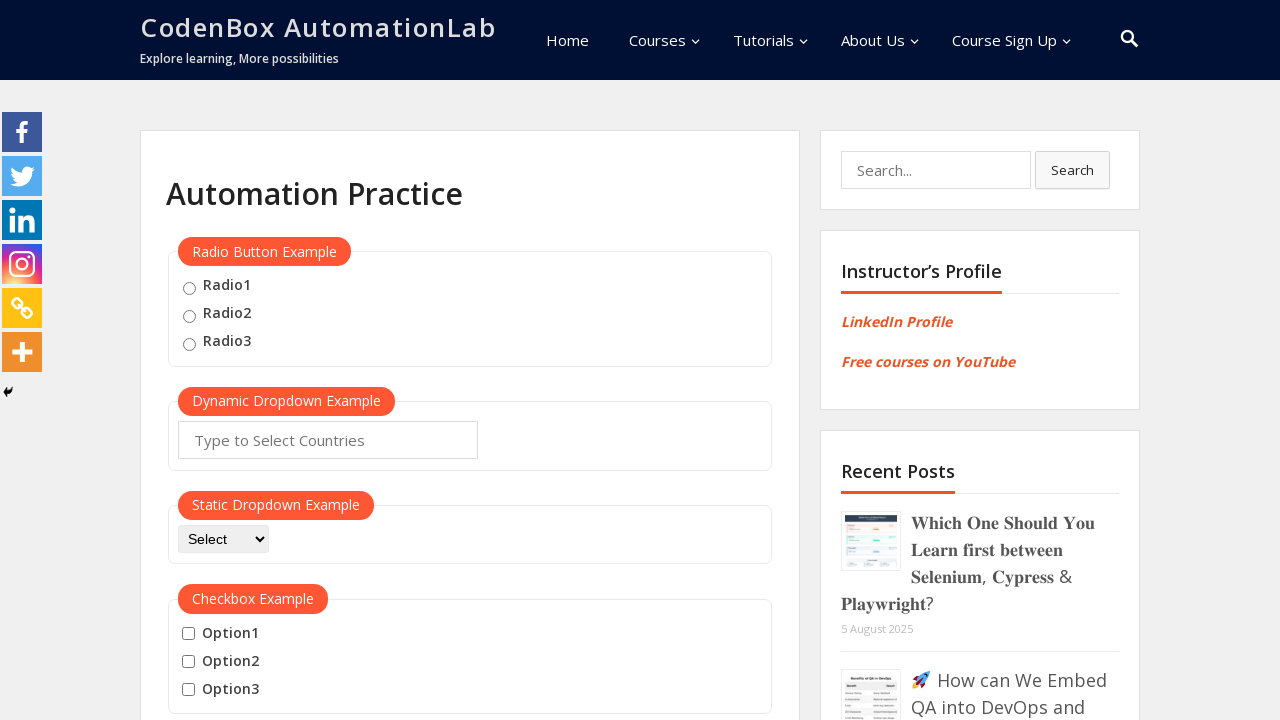

Clicked YouTube link and new tab opened at (210, 361) on a[href="https://www.youtube.com/@CodenboxAutomationLab"]
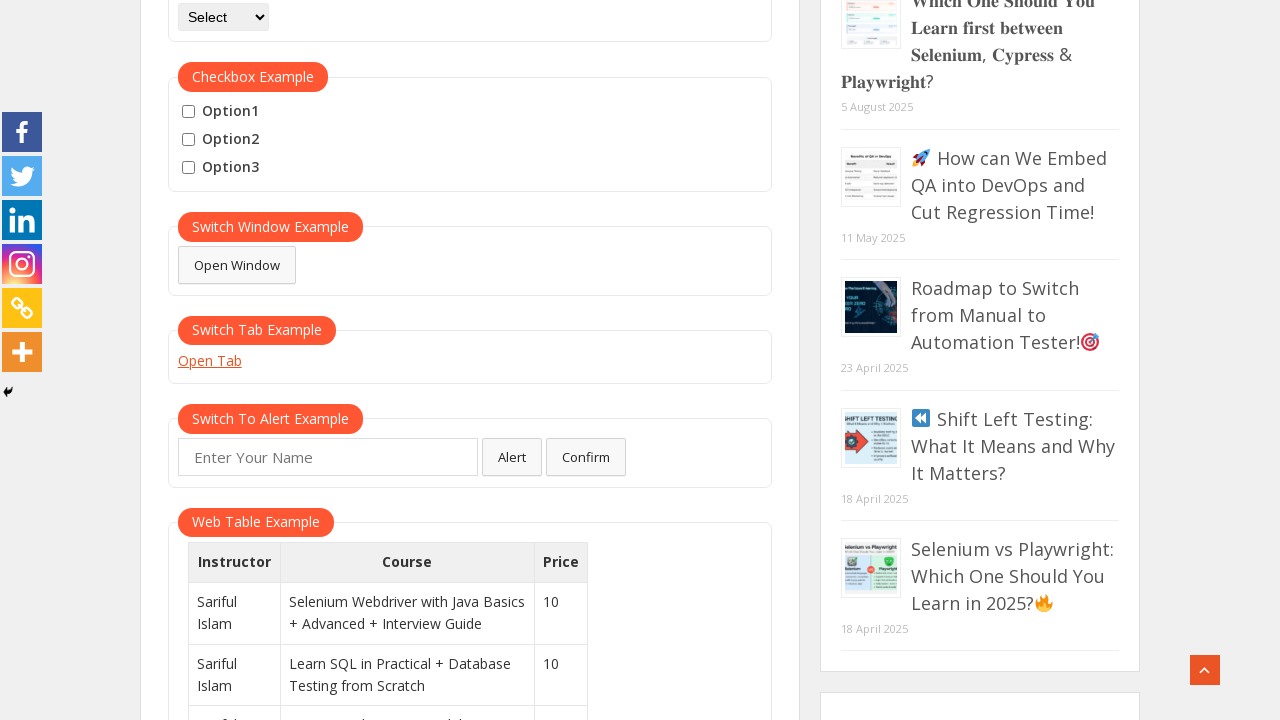

Captured reference to new YouTube tab
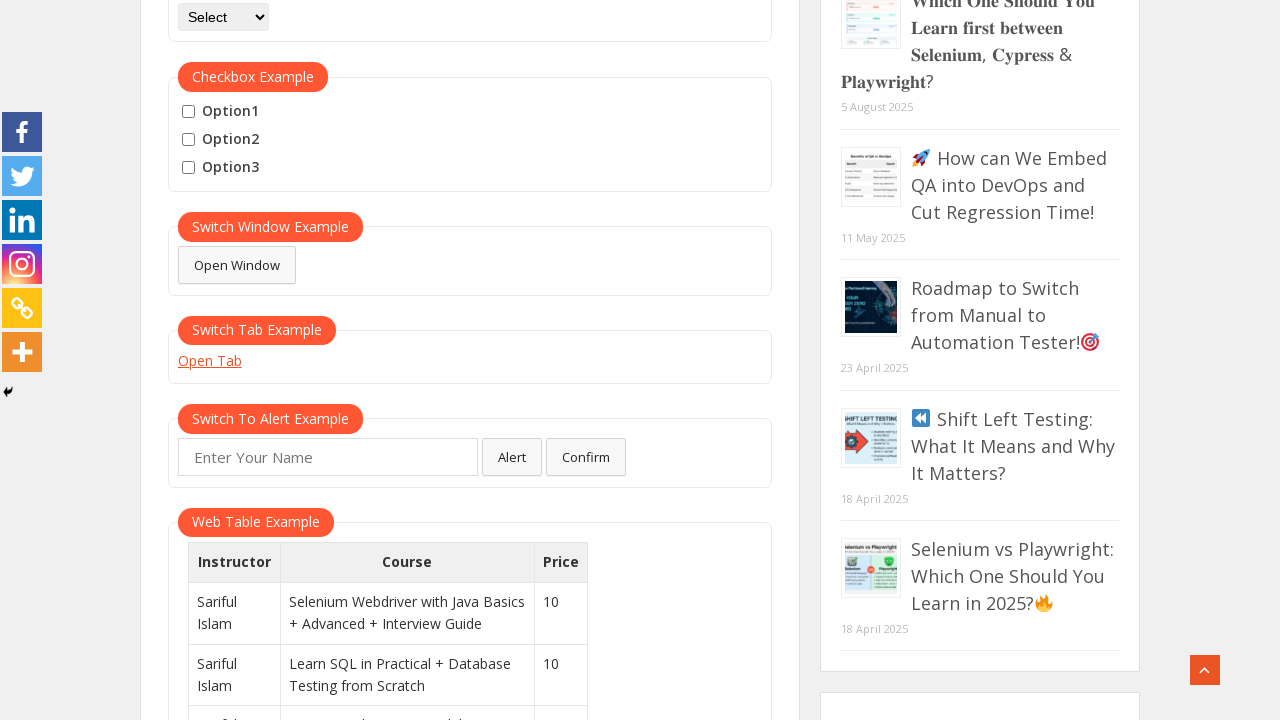

YouTube tab finished loading
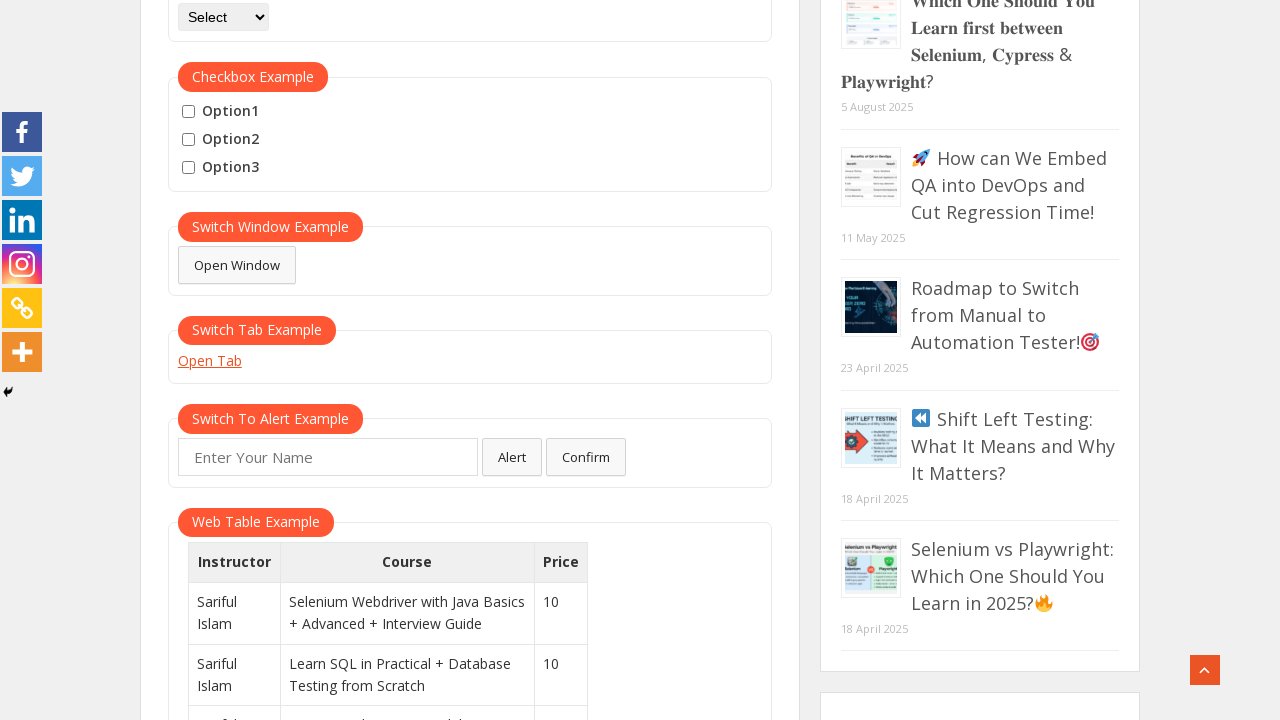

Closed YouTube tab
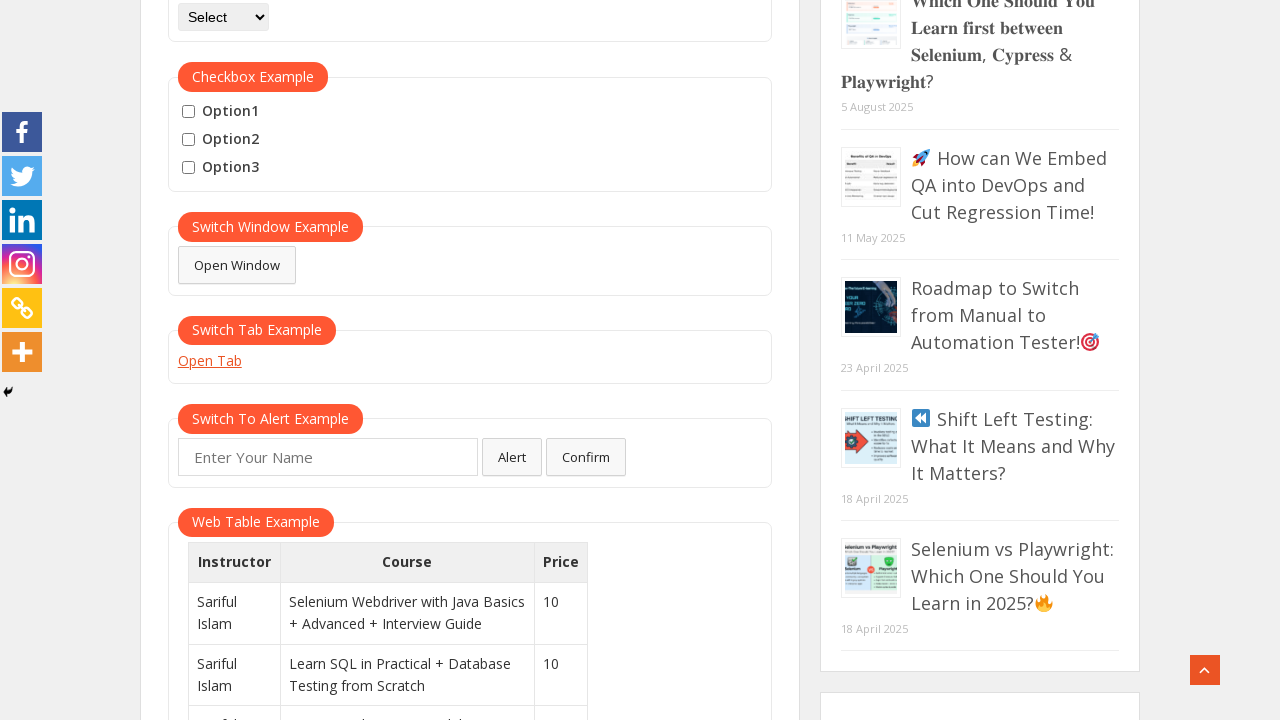

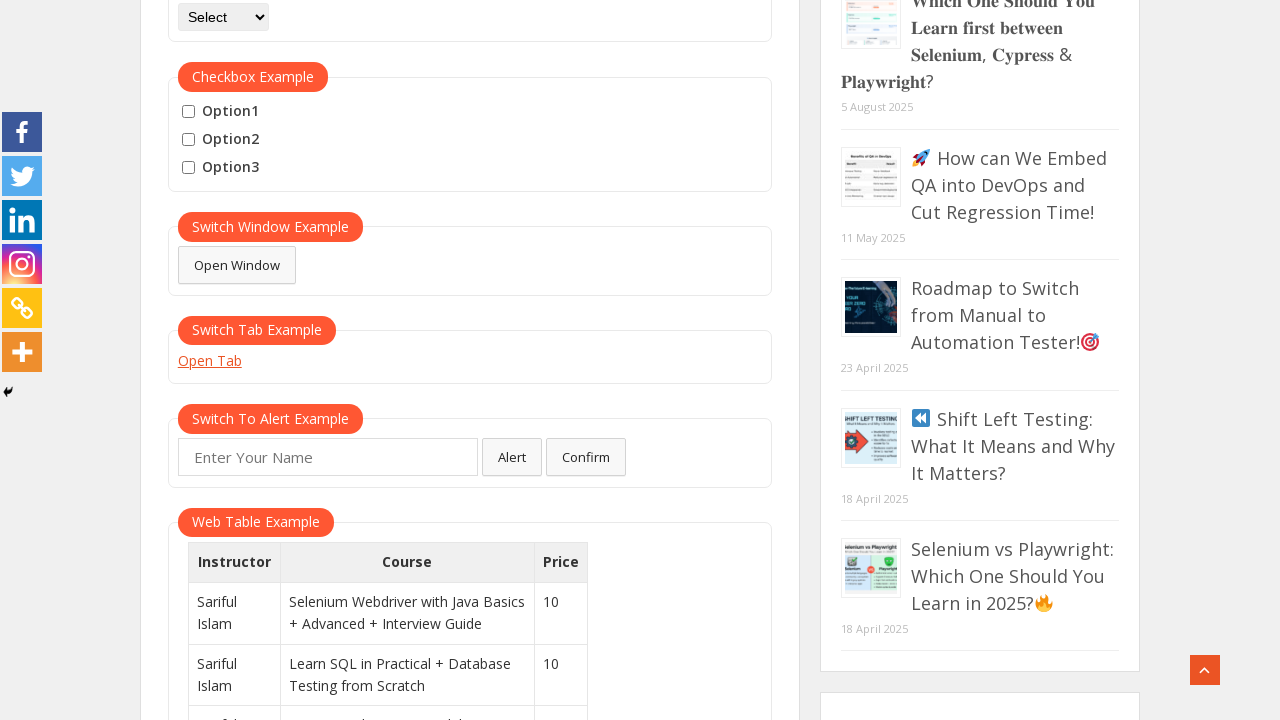